Tests handling of multiple popups by clicking a button that opens multiple popup windows simultaneously

Starting URL: https://testautomationpractice.blogspot.com/

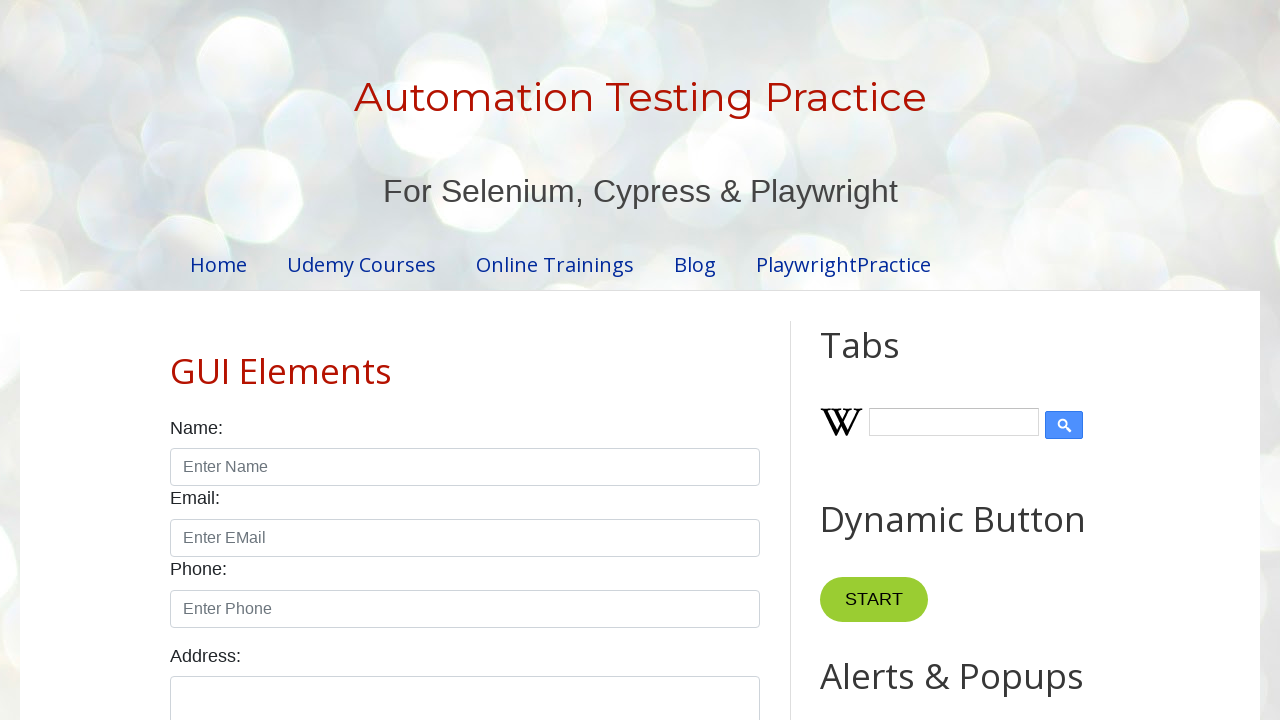

Verified page title is 'Automation Testing Practice'
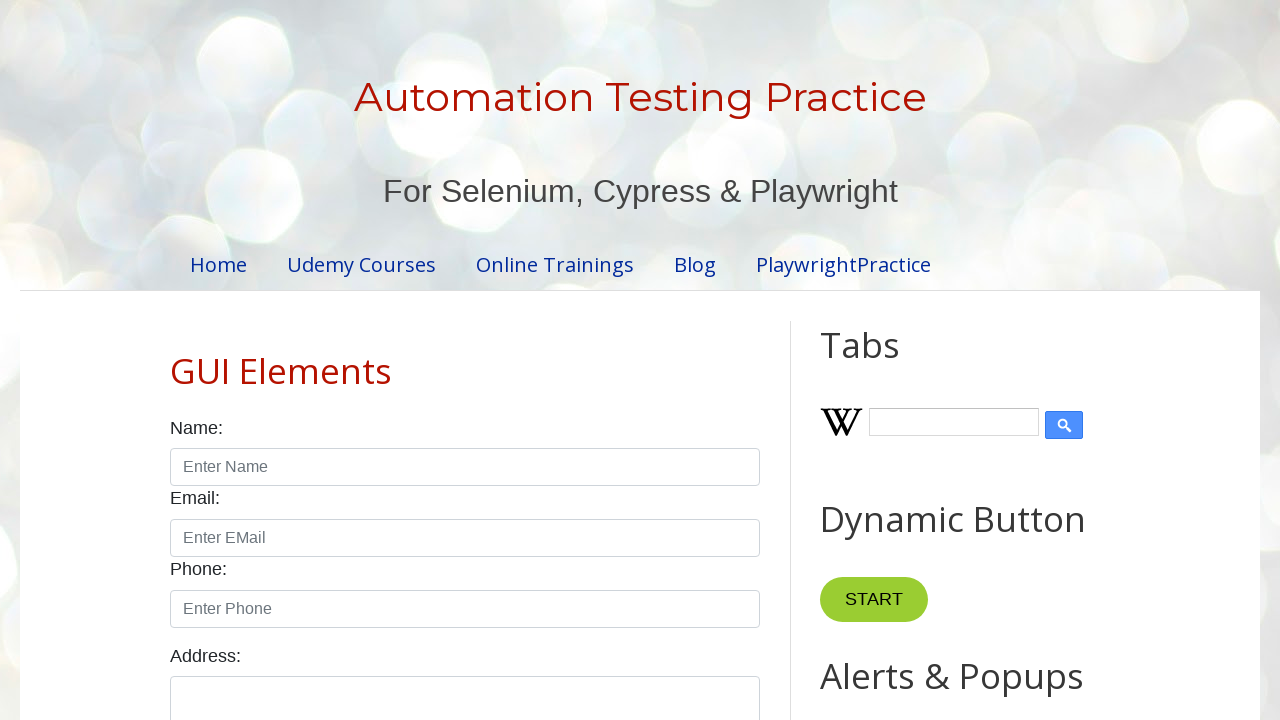

Located multi-popup button with ID 'PopUp'
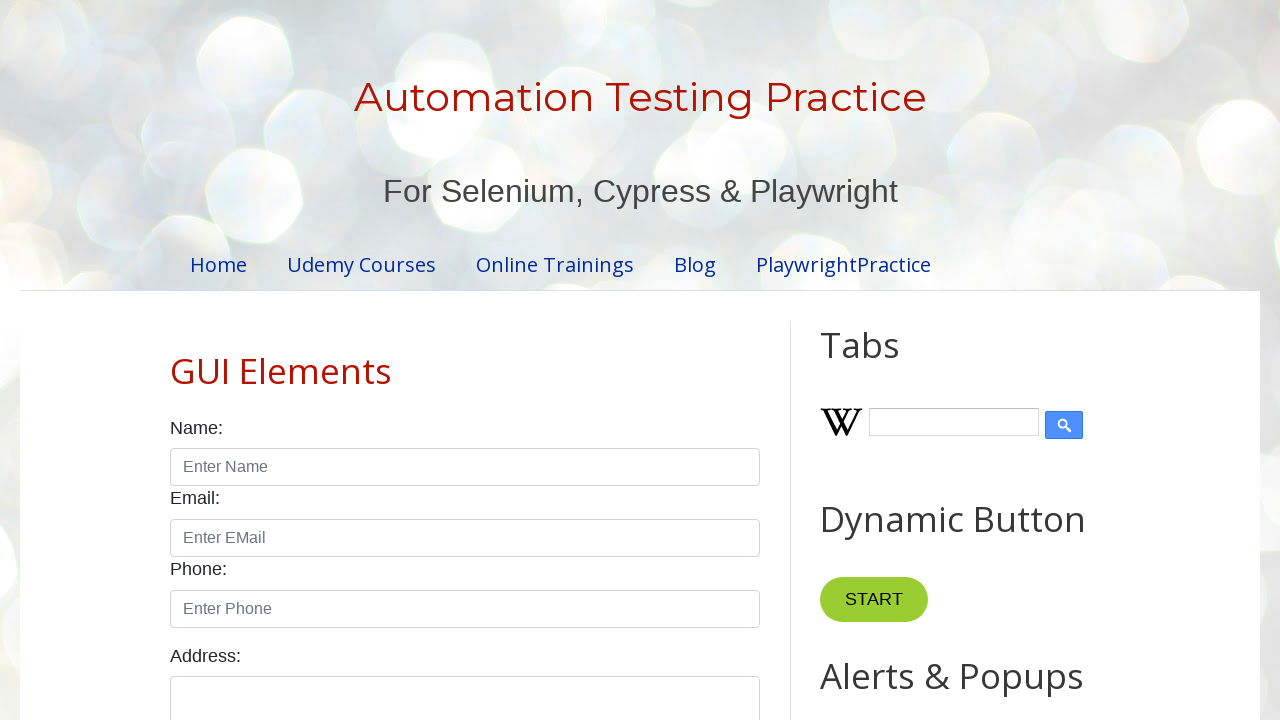

Multi-popup button became visible
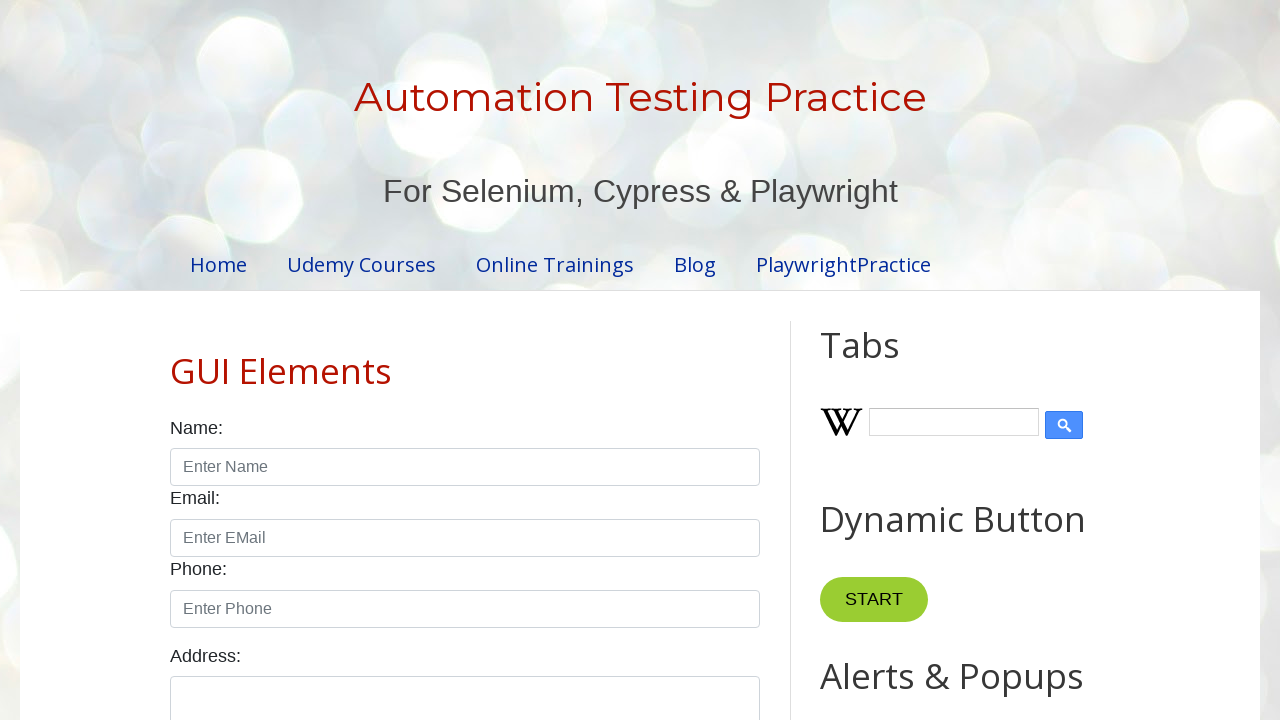

Clicked multi-popup button to trigger popup windows at (965, 361) on #PopUp
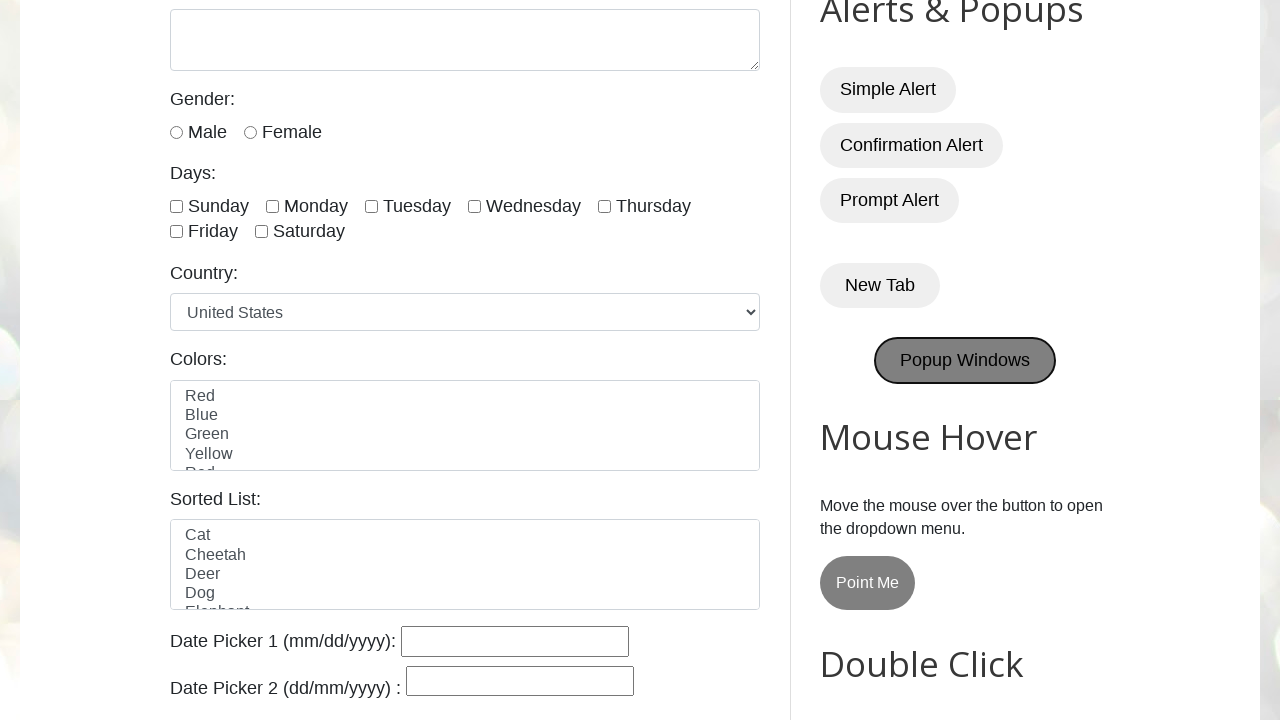

Waited 2 seconds for popup windows to open
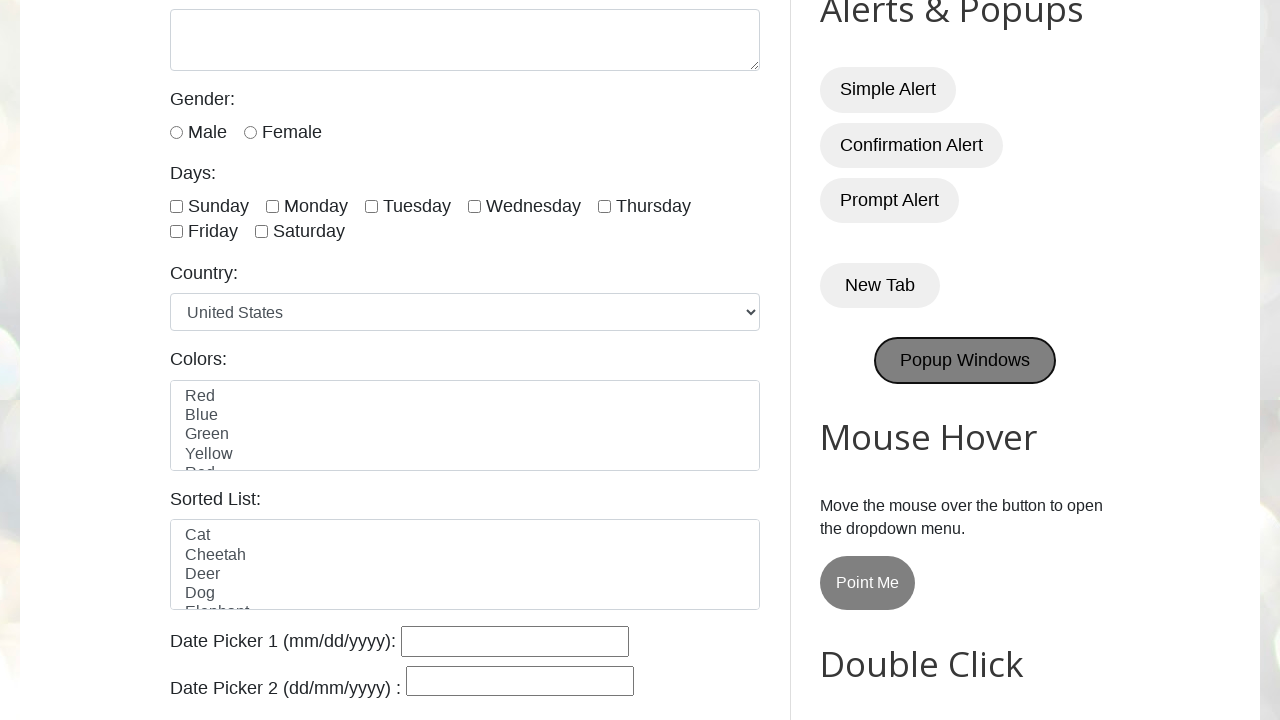

Retrieved all pages from context including popup windows
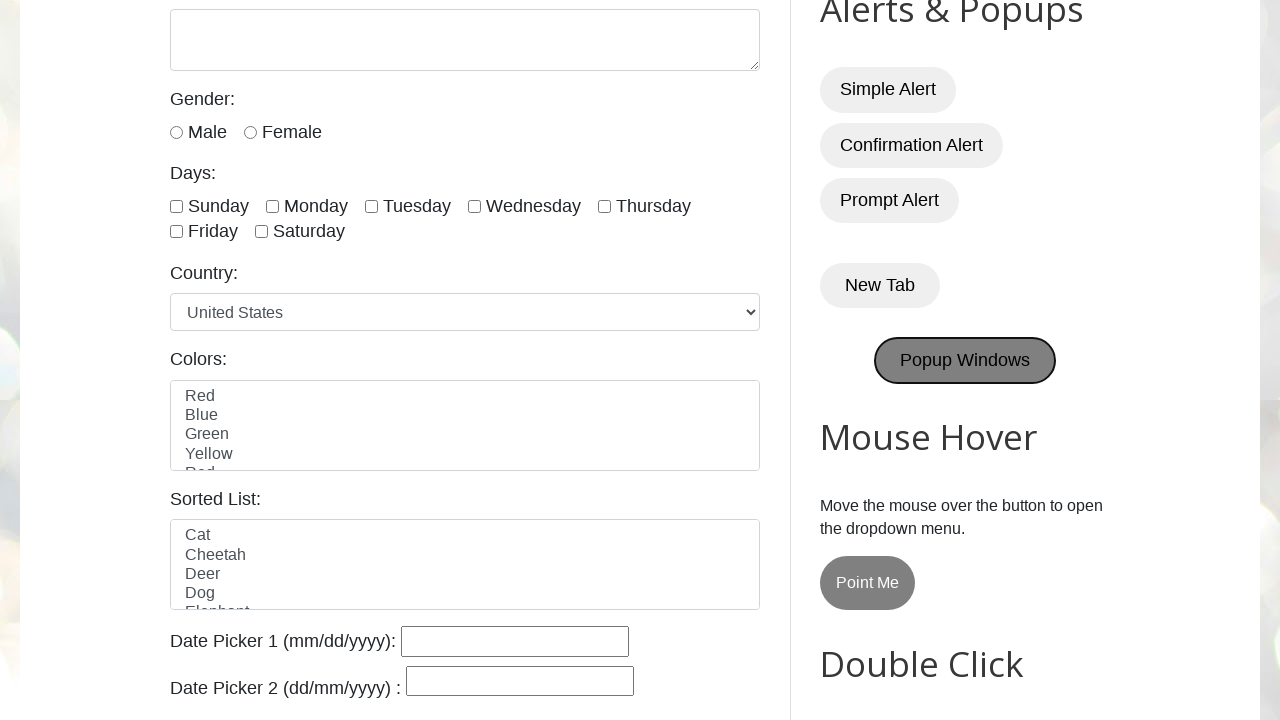

Verified multiple popup windows opened - total pages: 3
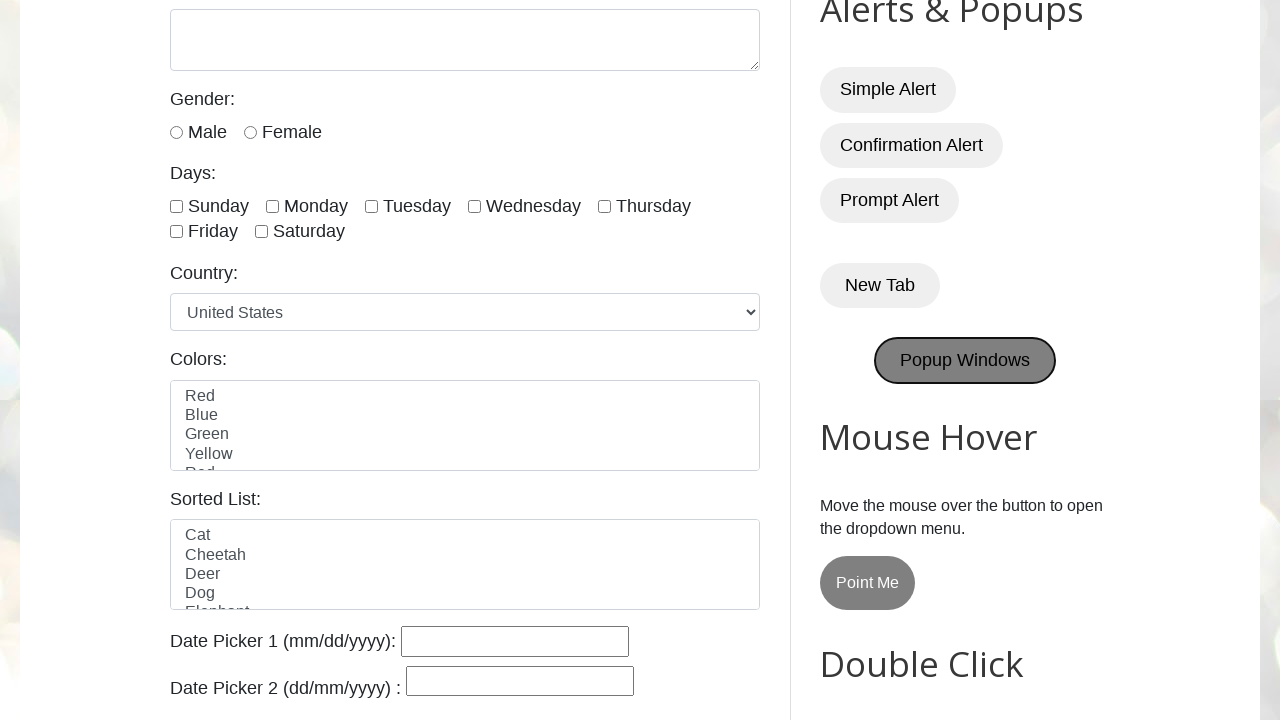

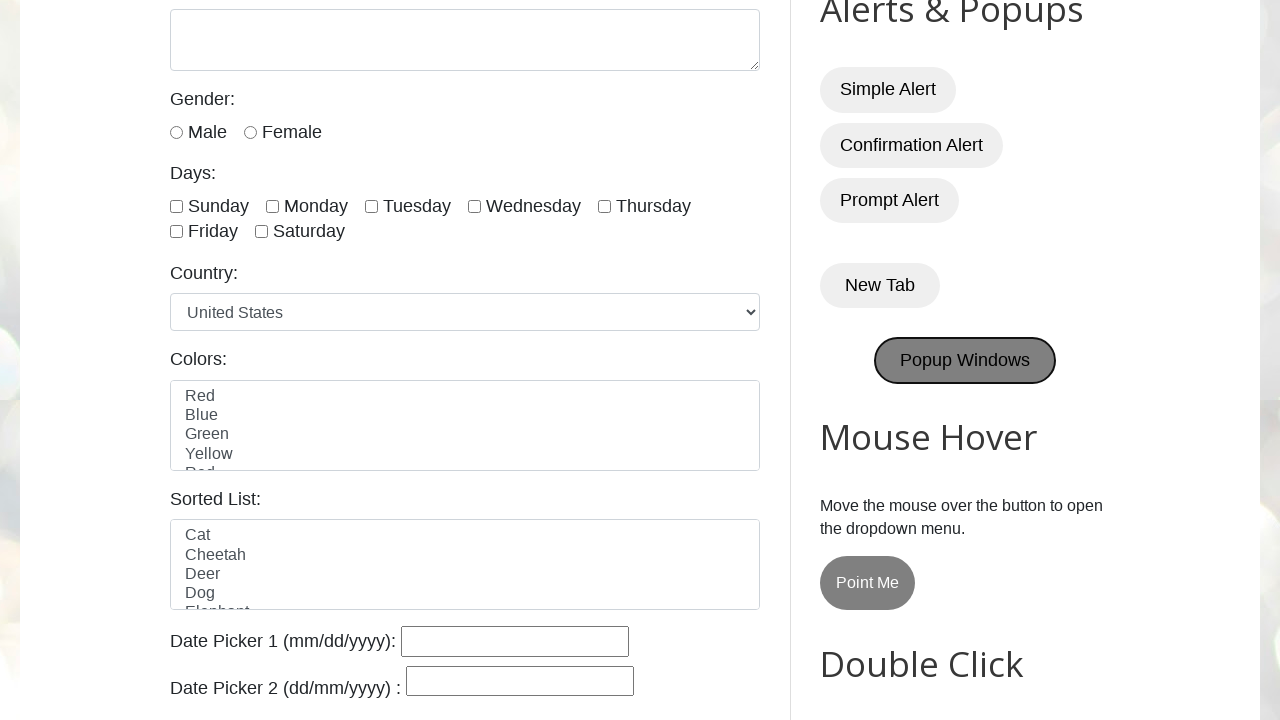